Tests a registration form by filling in first name, last name, and email fields, submitting the form, and verifying that a success message is displayed.

Starting URL: http://suninjuly.github.io/registration1.html

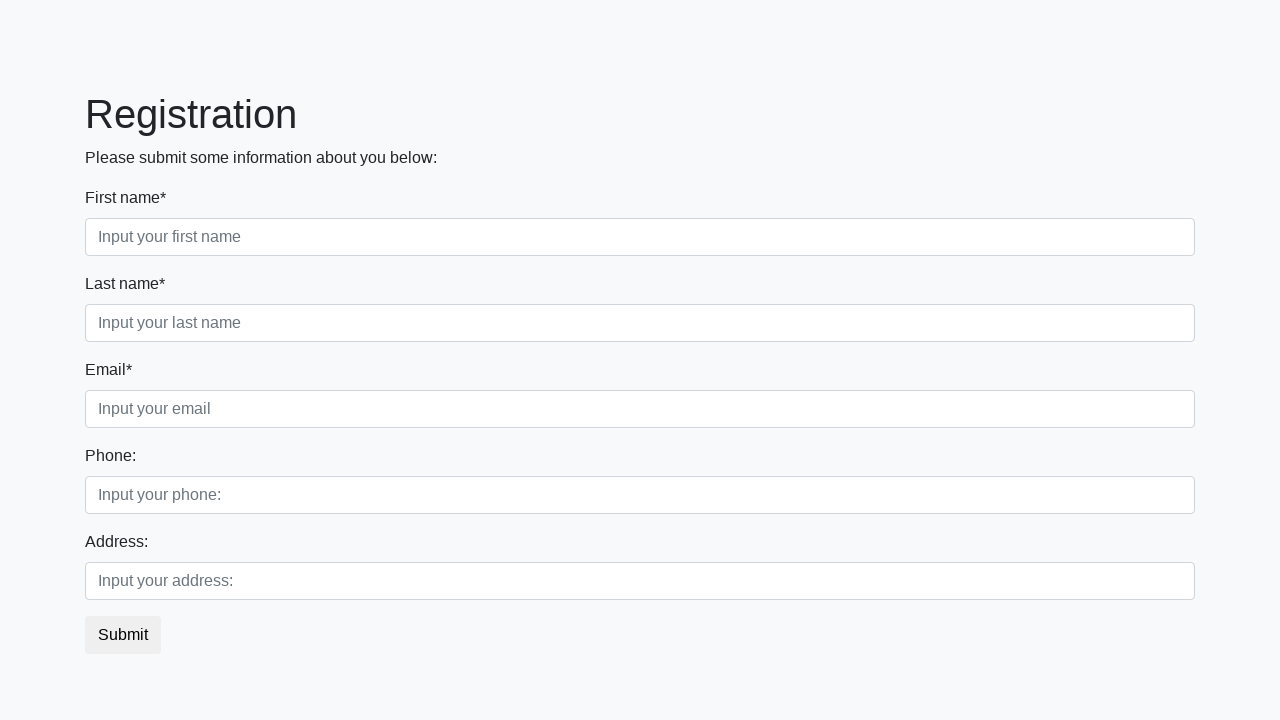

Filled first name field with 'Vladimir' on input[placeholder='Input your first name']
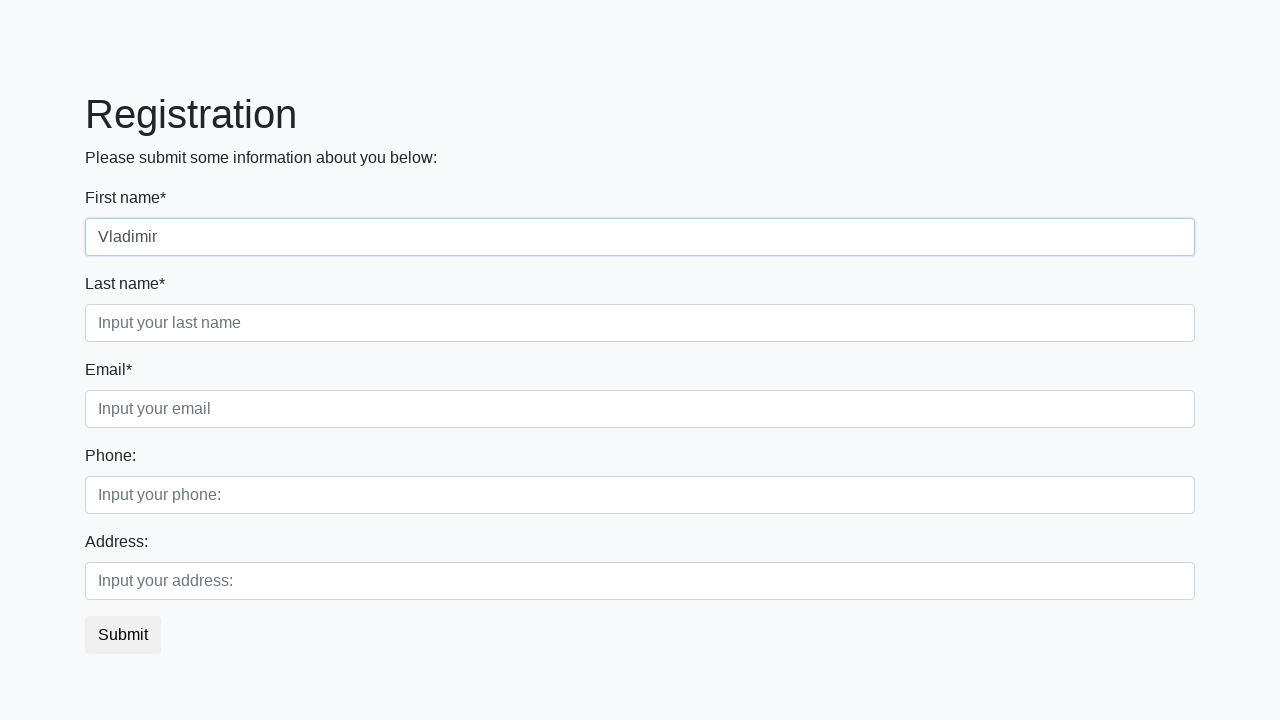

Filled last name field with 'Baltrashevich' on input[placeholder='Input your last name']
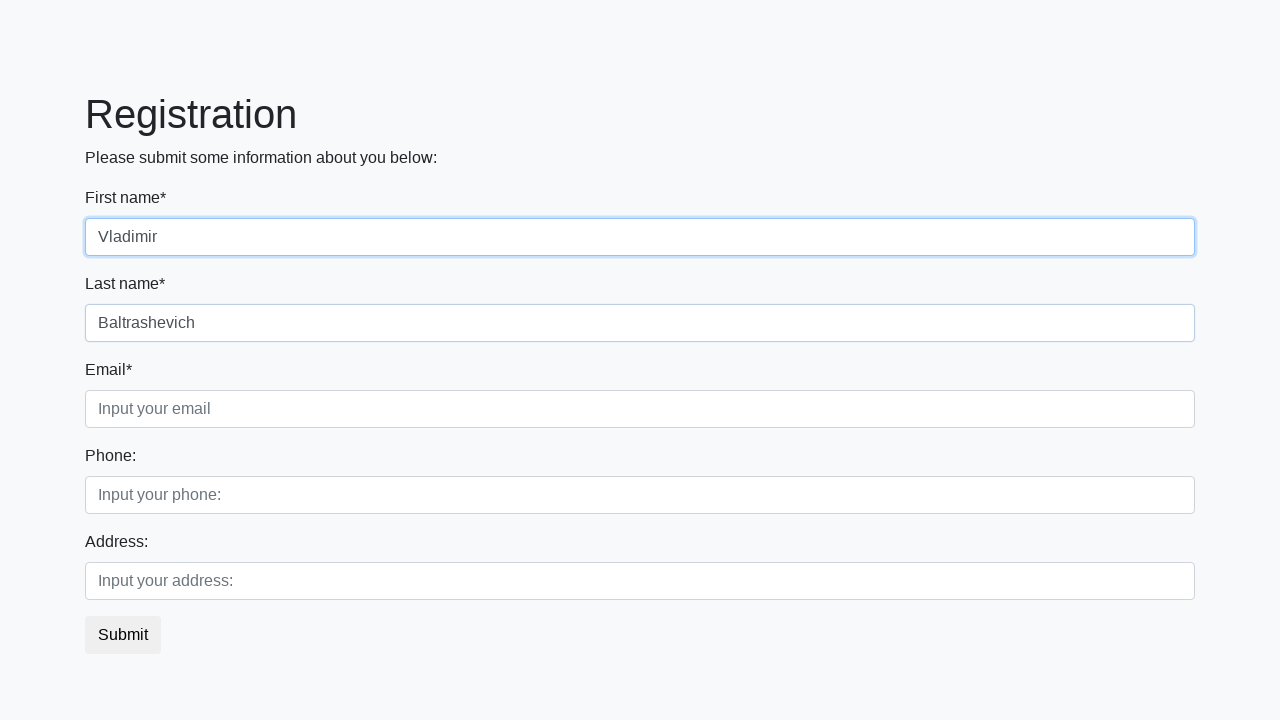

Filled email field with 'vbaltr@bug.ru' on input[placeholder='Input your email']
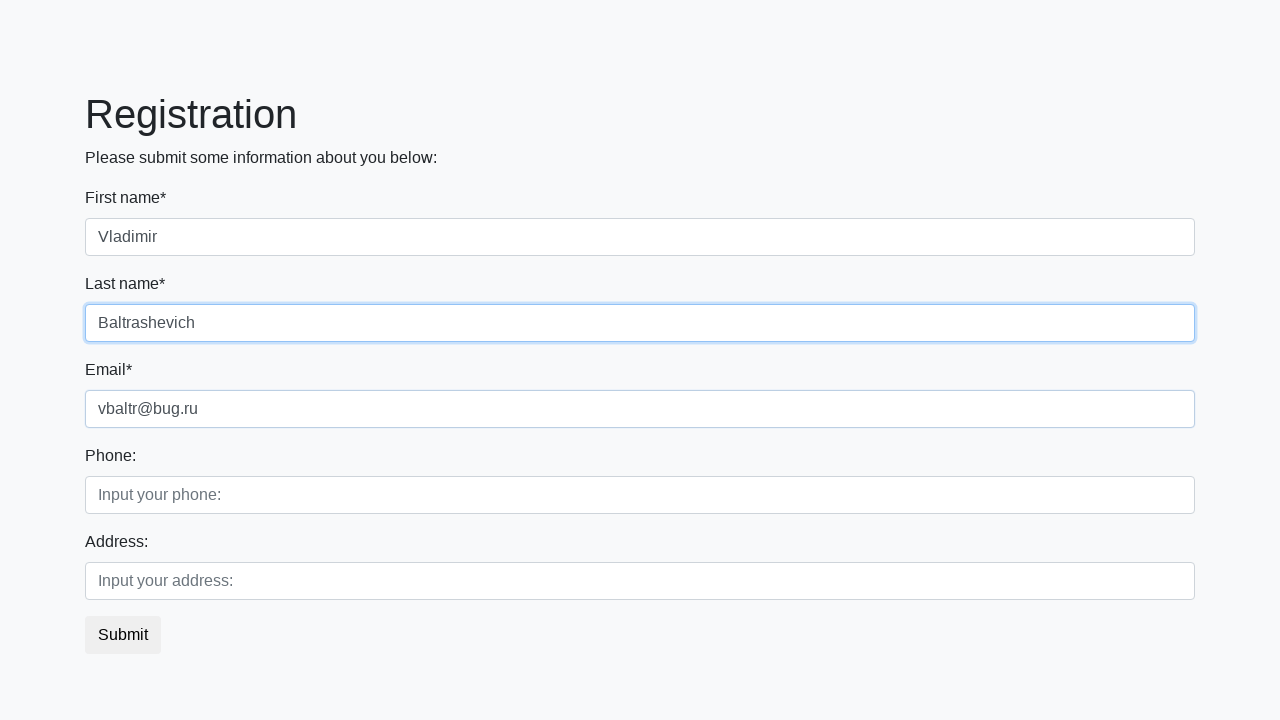

Clicked submit button at (123, 635) on .btn.btn-default
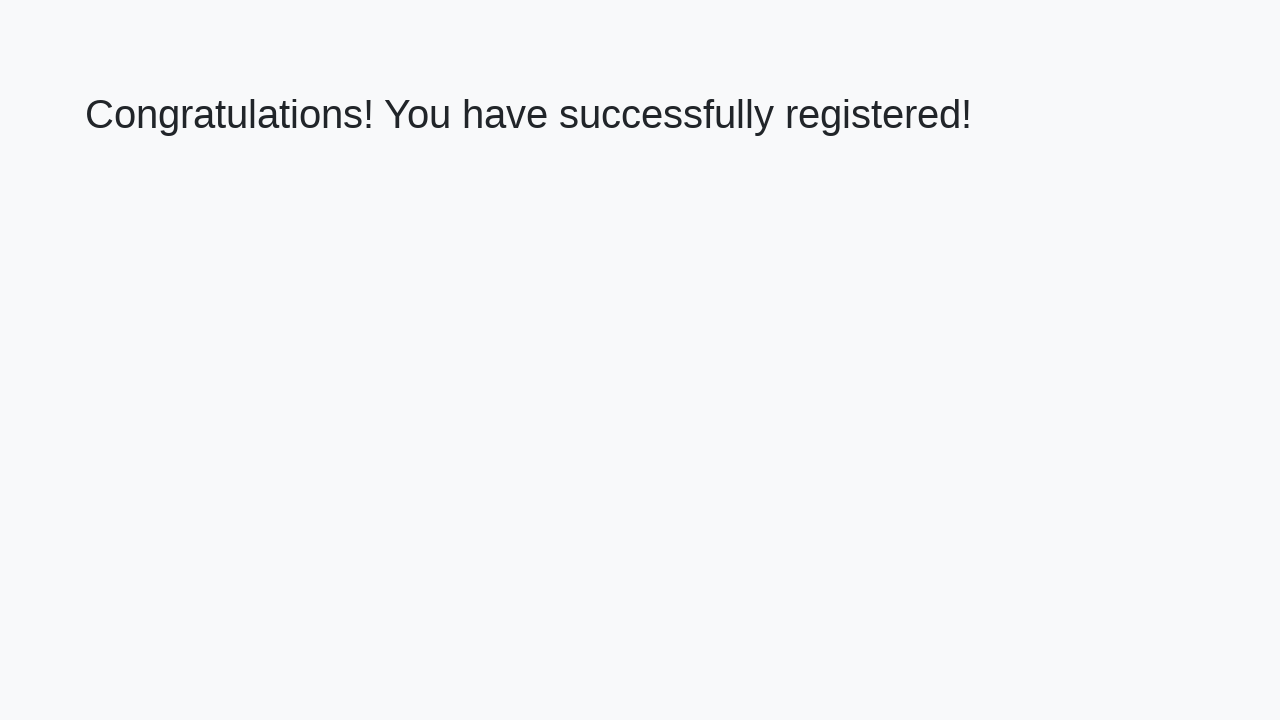

Success message element loaded
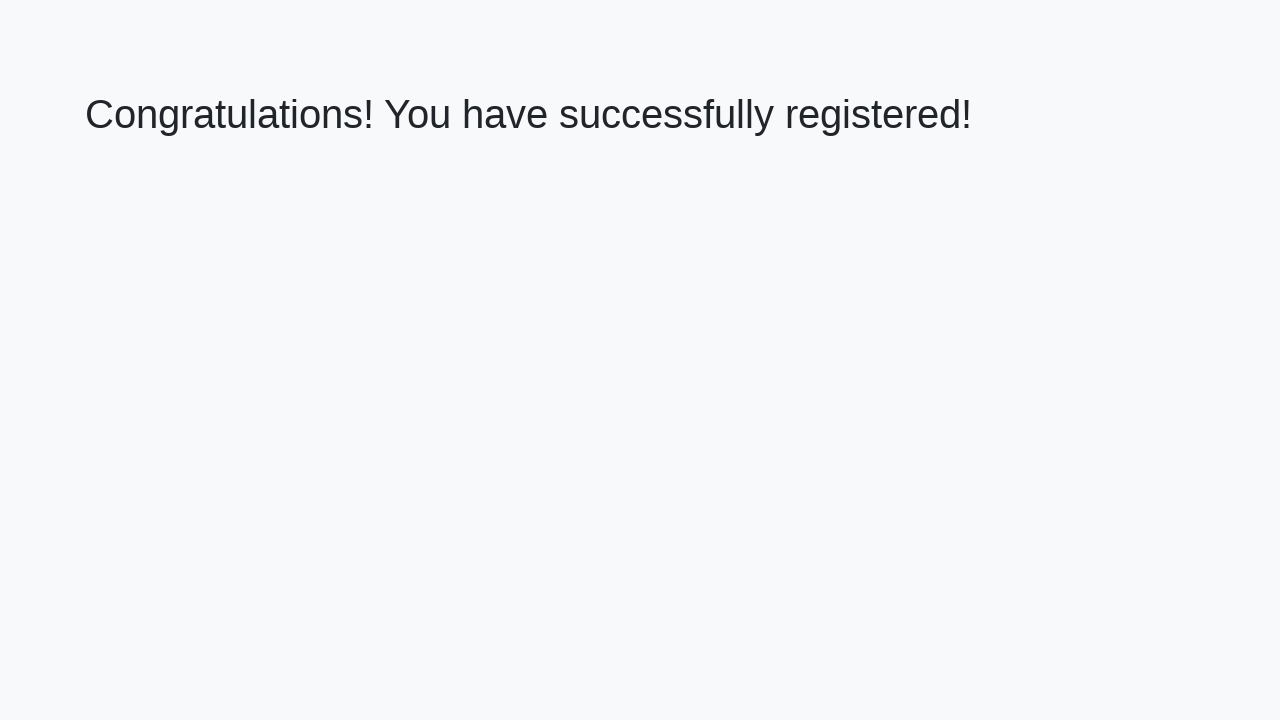

Retrieved success message text
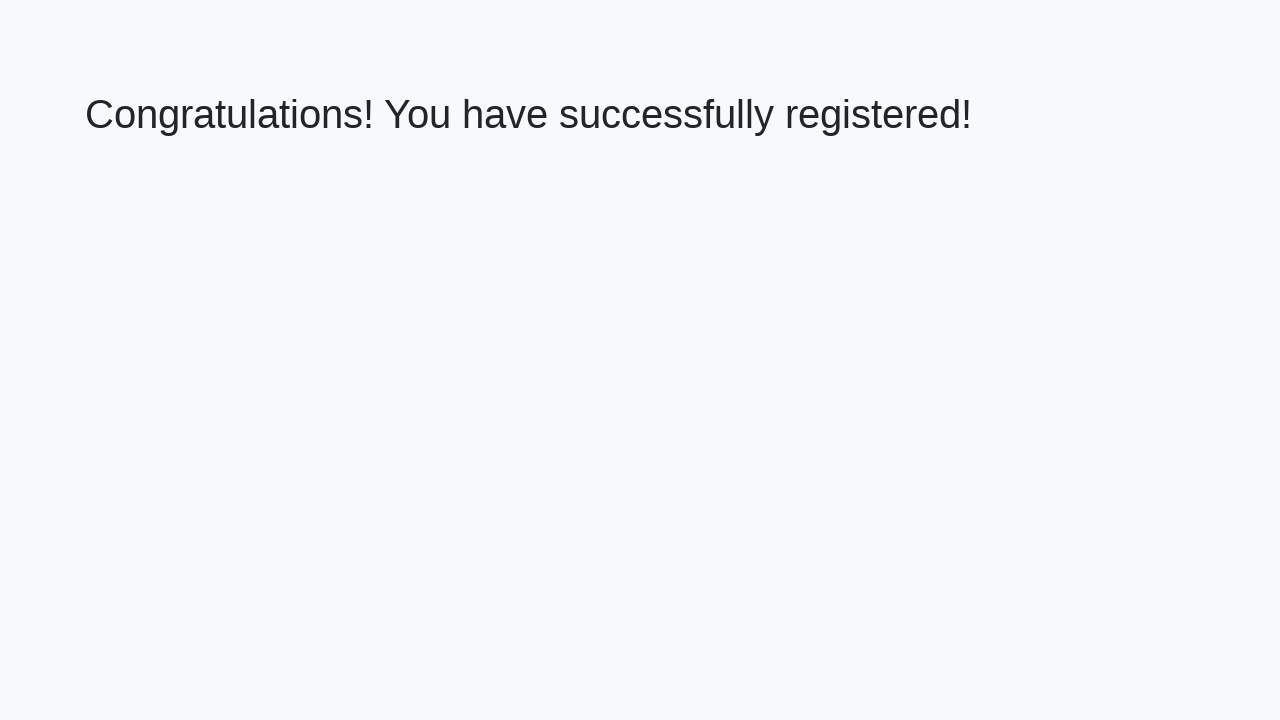

Verified success message: 'Congratulations! You have successfully registered!'
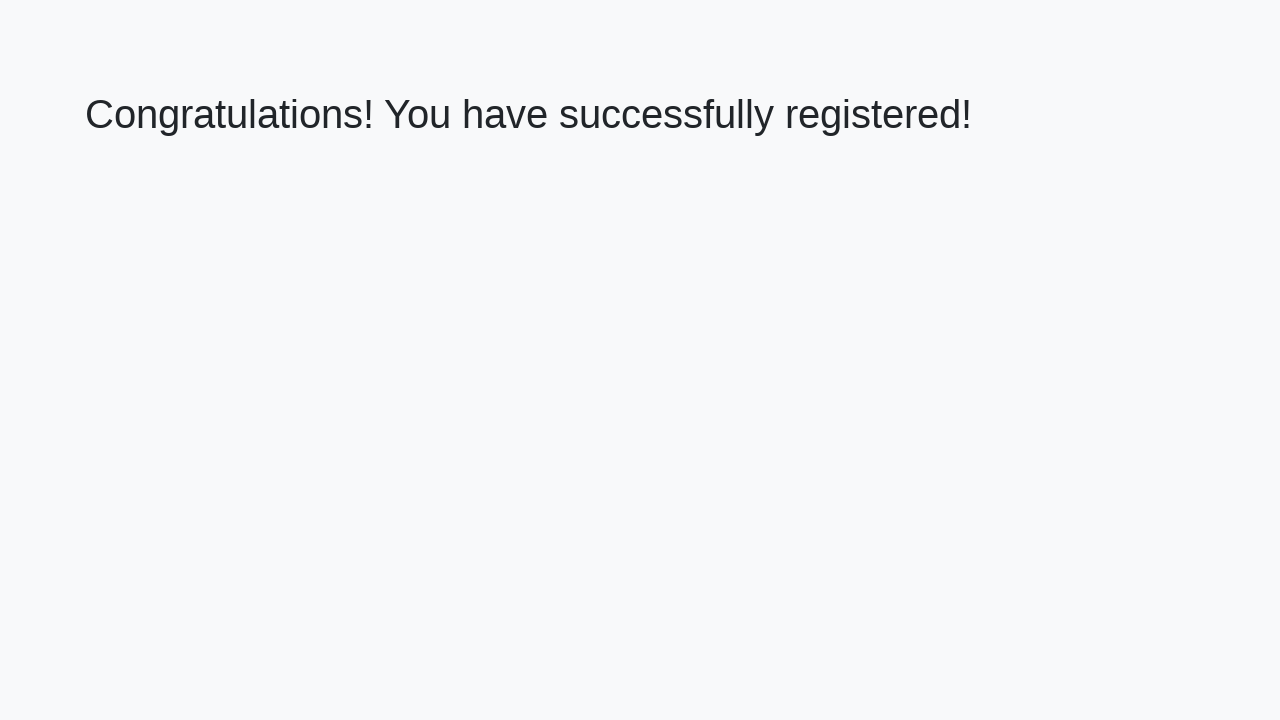

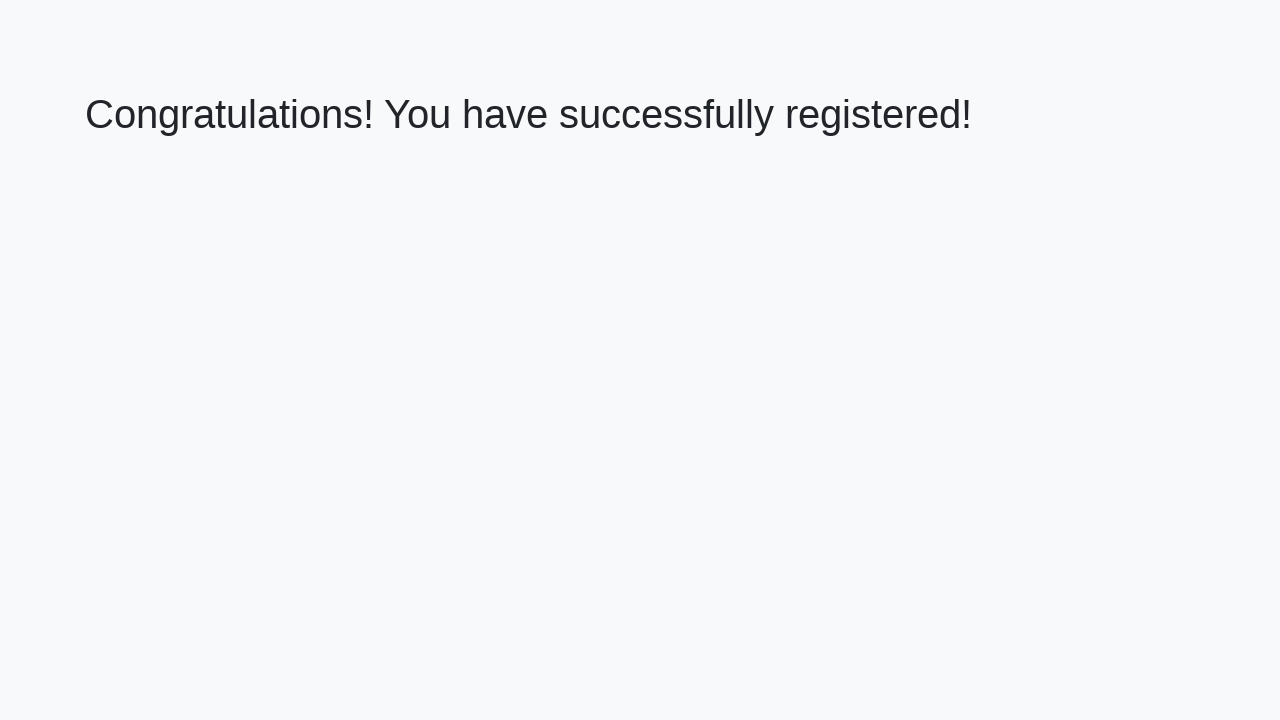